Tests checkbox deselection by clicking all checkboxes to toggle their state

Starting URL: https://codenboxautomationlab.com/practice/

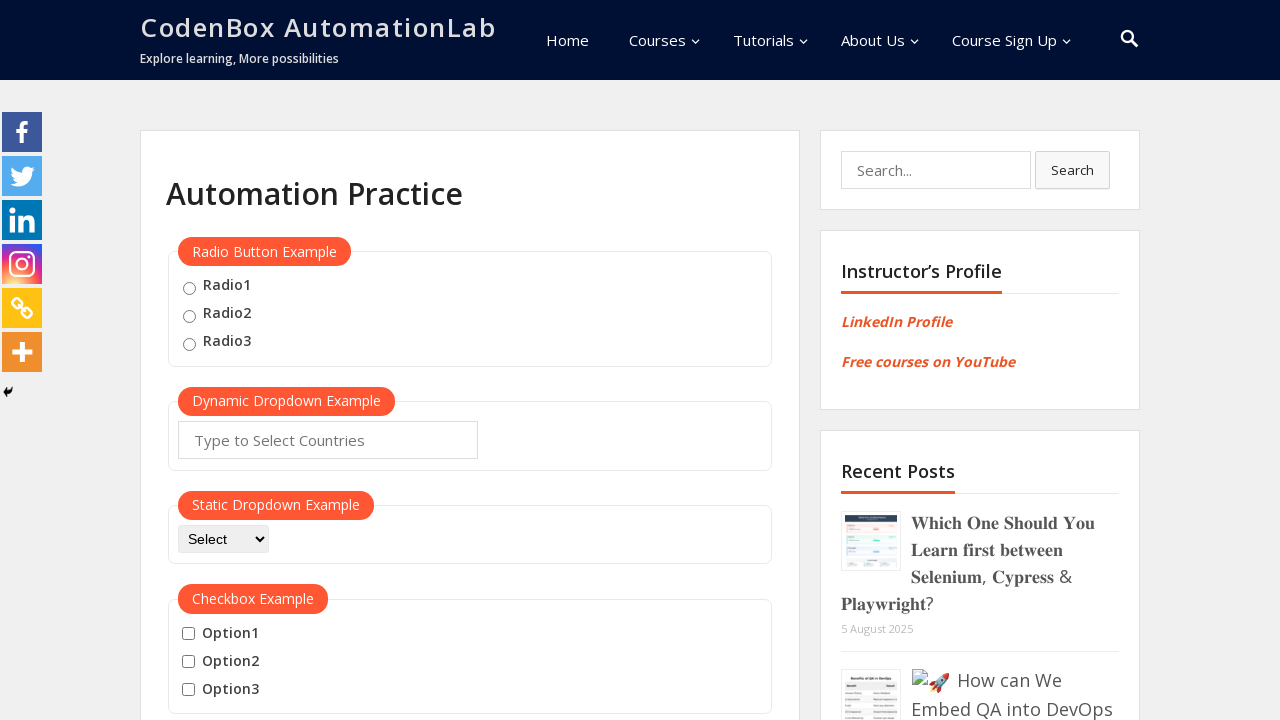

Waited for checkboxes to be present on the page
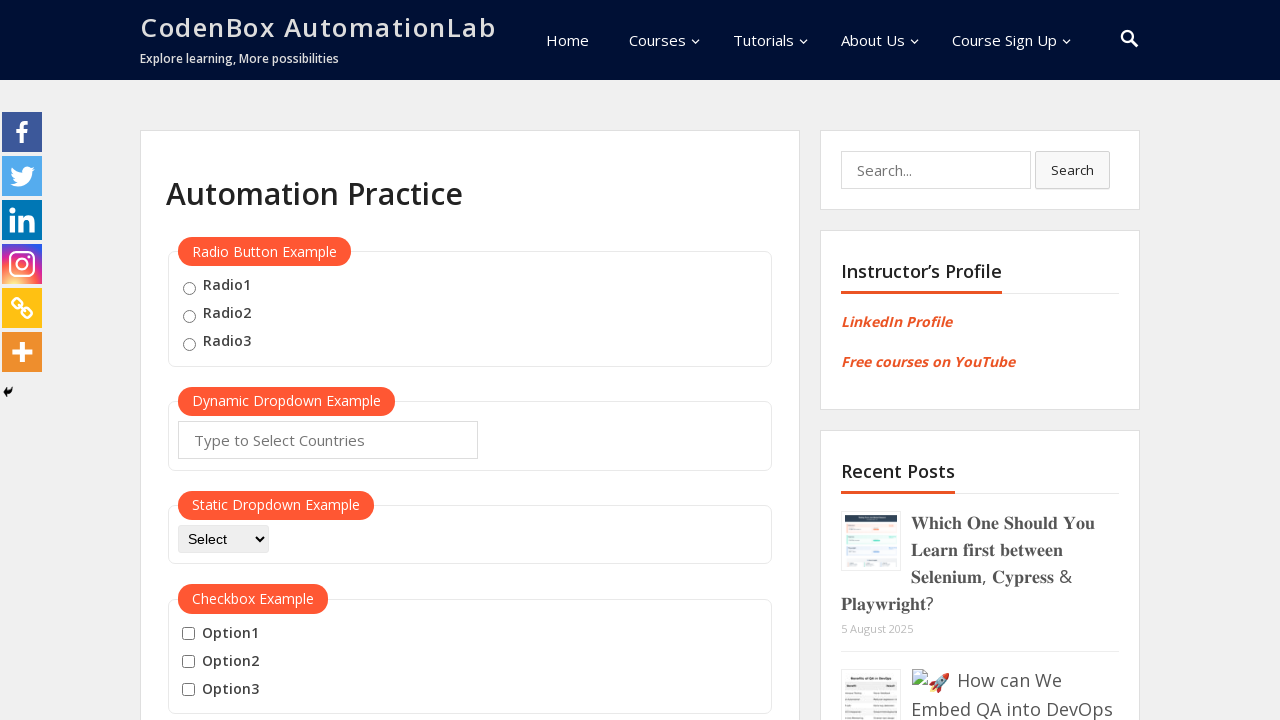

Located all checkboxes on the page
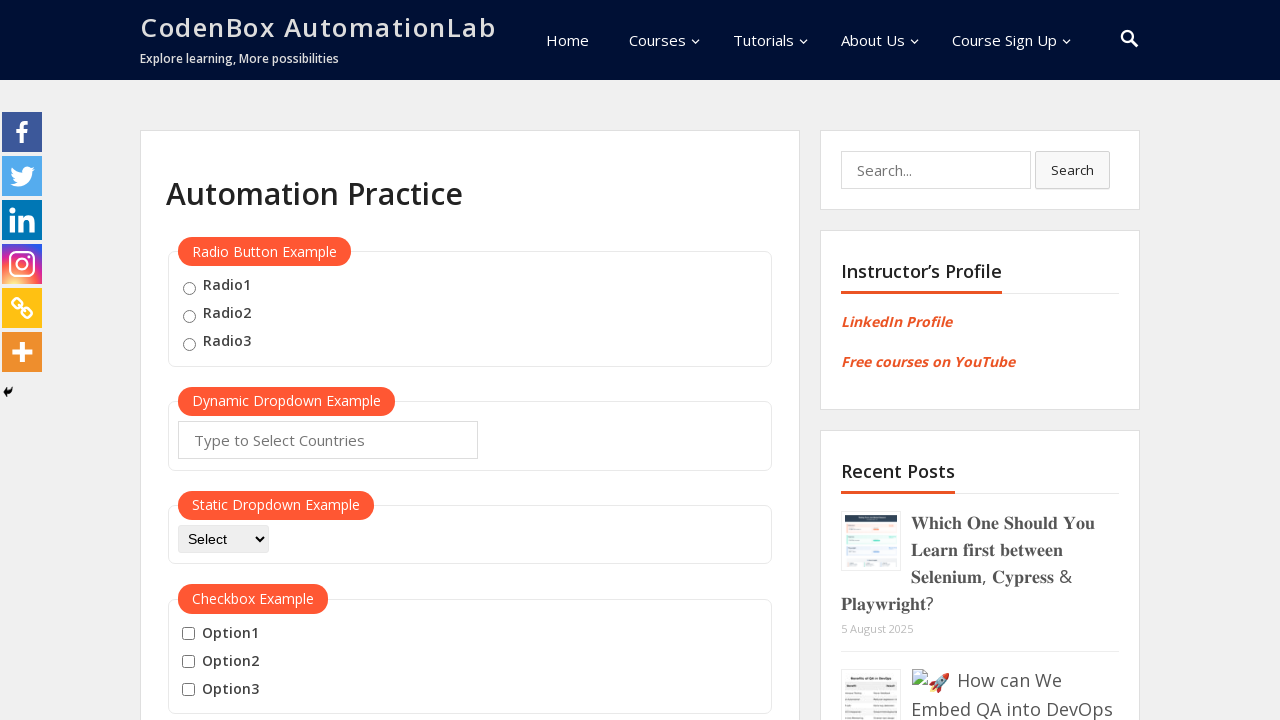

Found 3 checkboxes to deselect
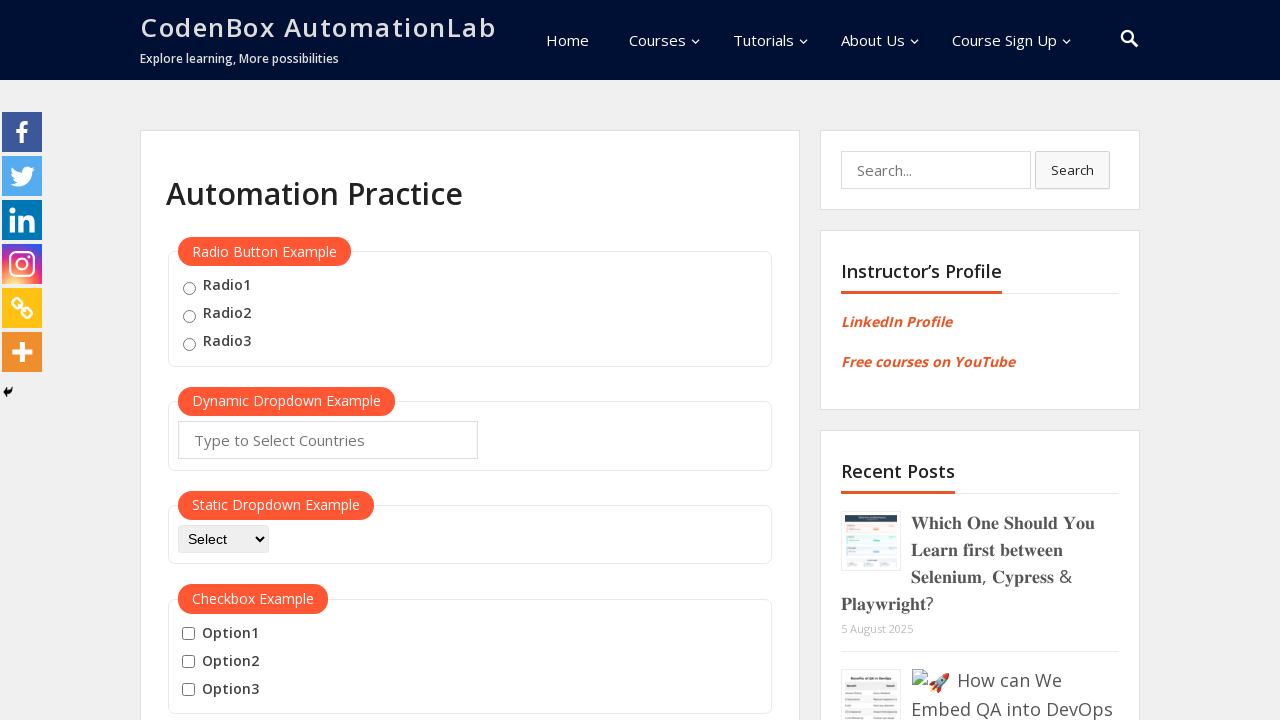

Clicked checkbox 1 of 3 to toggle its state at (188, 634) on input[type='checkbox'] >> nth=0
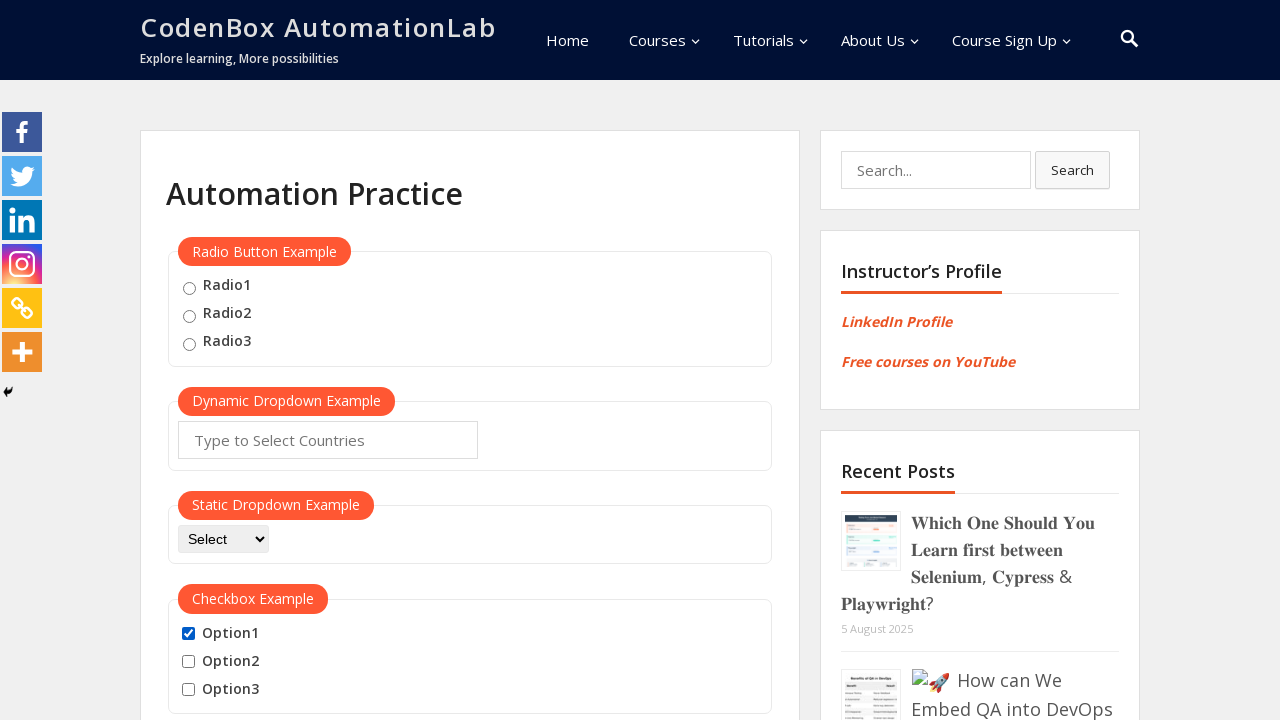

Clicked checkbox 2 of 3 to toggle its state at (188, 662) on input[type='checkbox'] >> nth=1
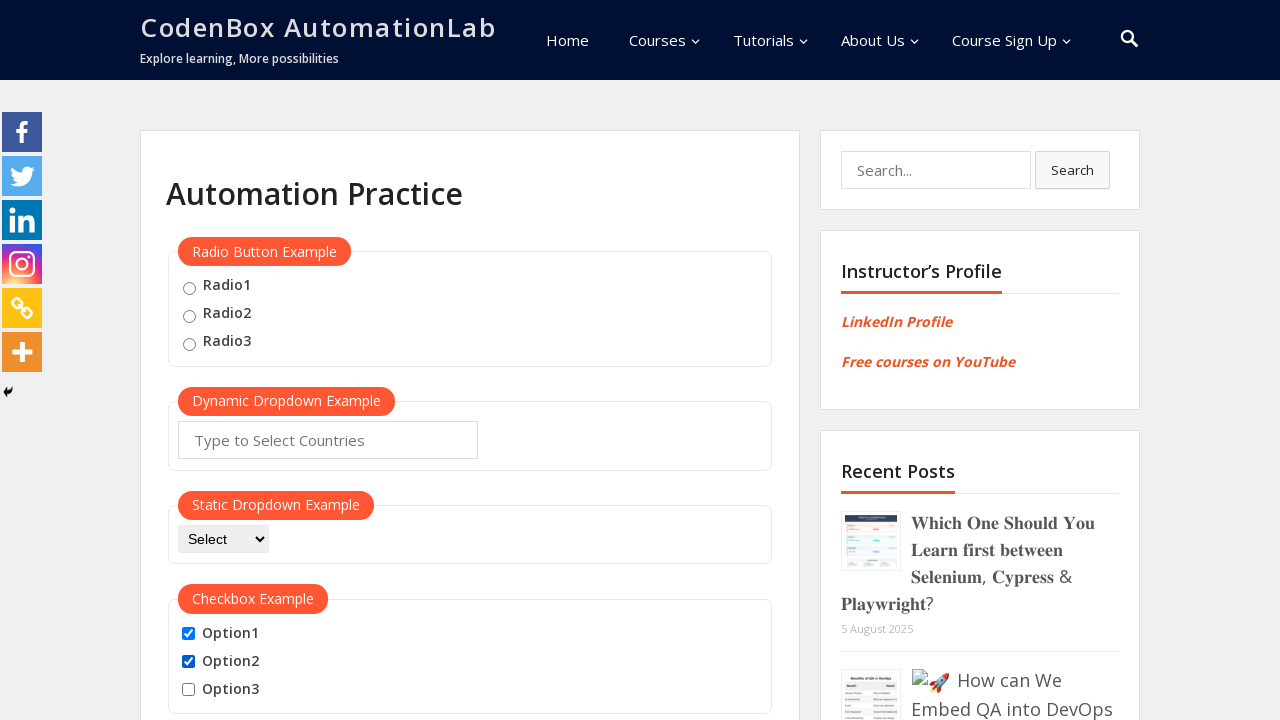

Clicked checkbox 3 of 3 to toggle its state at (188, 690) on input[type='checkbox'] >> nth=2
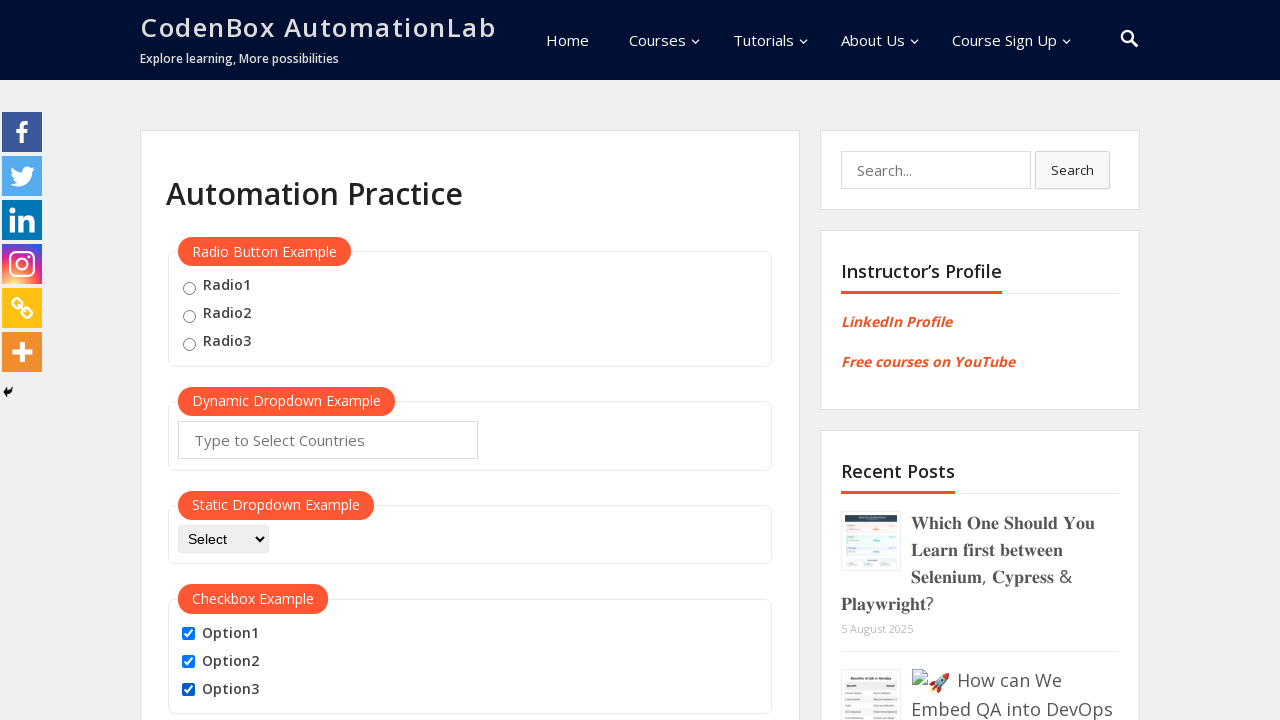

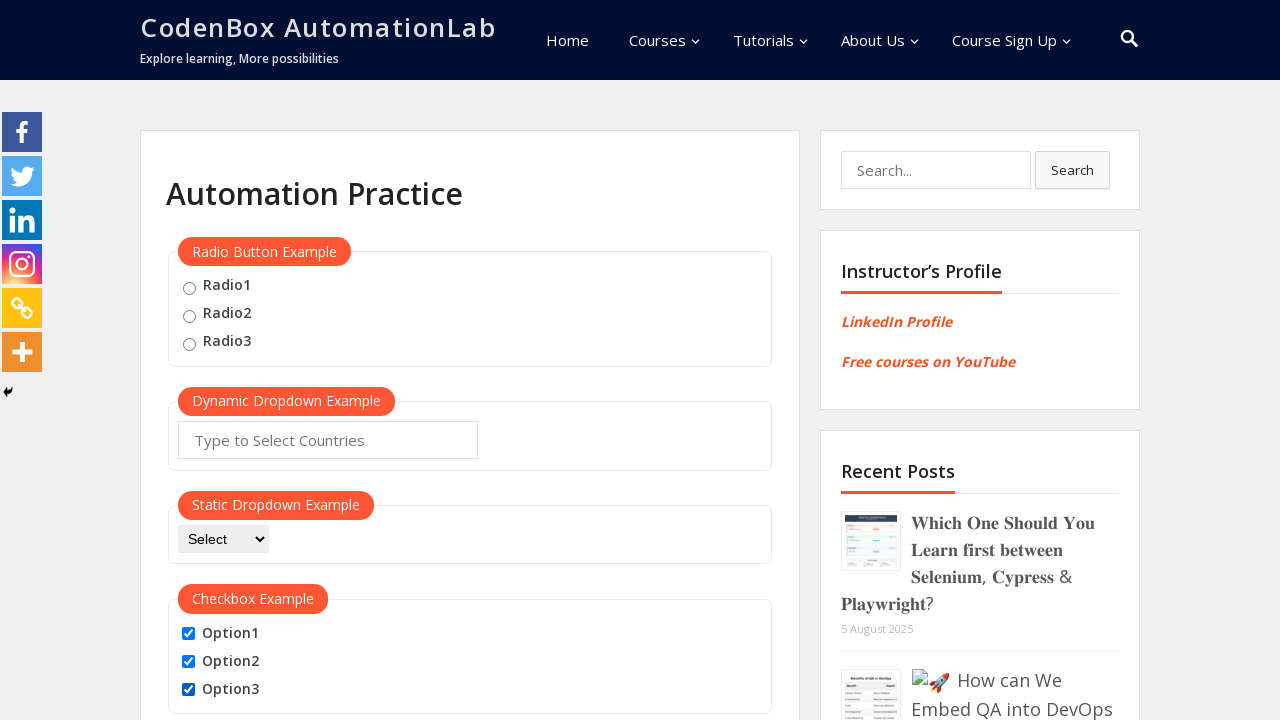